Tests a text-to-speech web application by entering multiple text inputs and triggering the speech synthesis for each one

Starting URL: https://tts.5e7en.me/

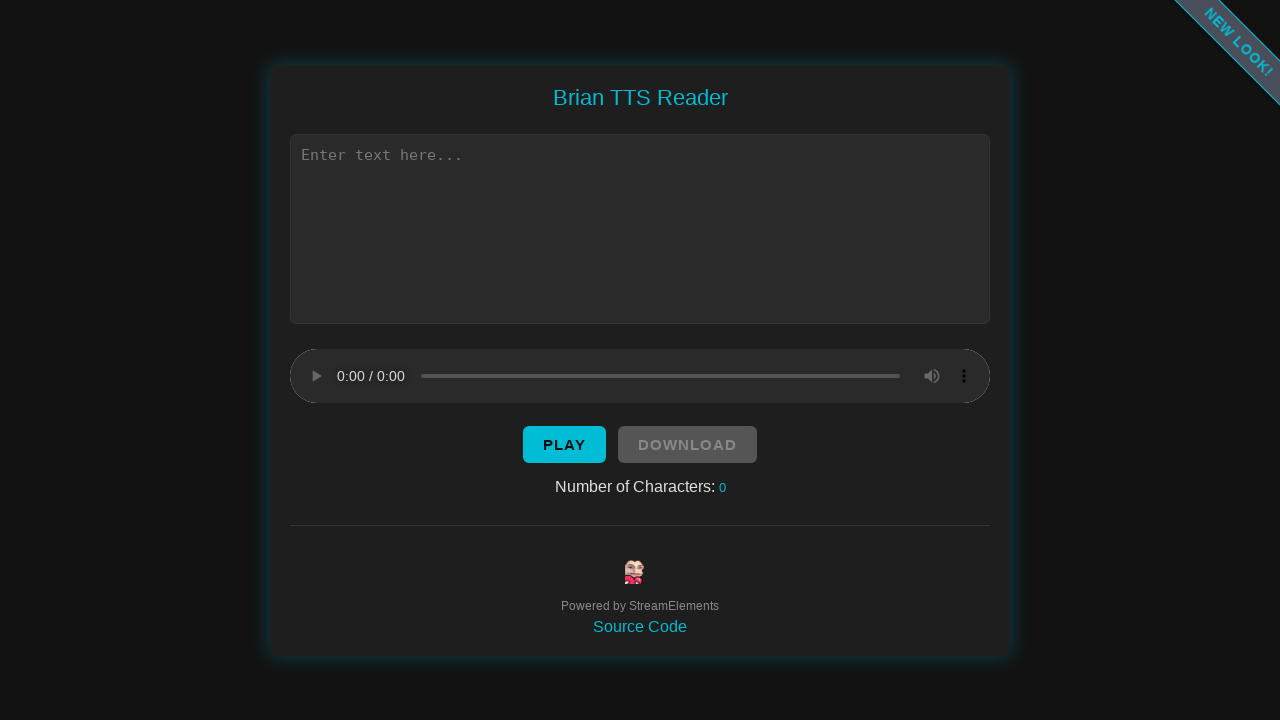

Clicked text input field at (640, 228) on #text
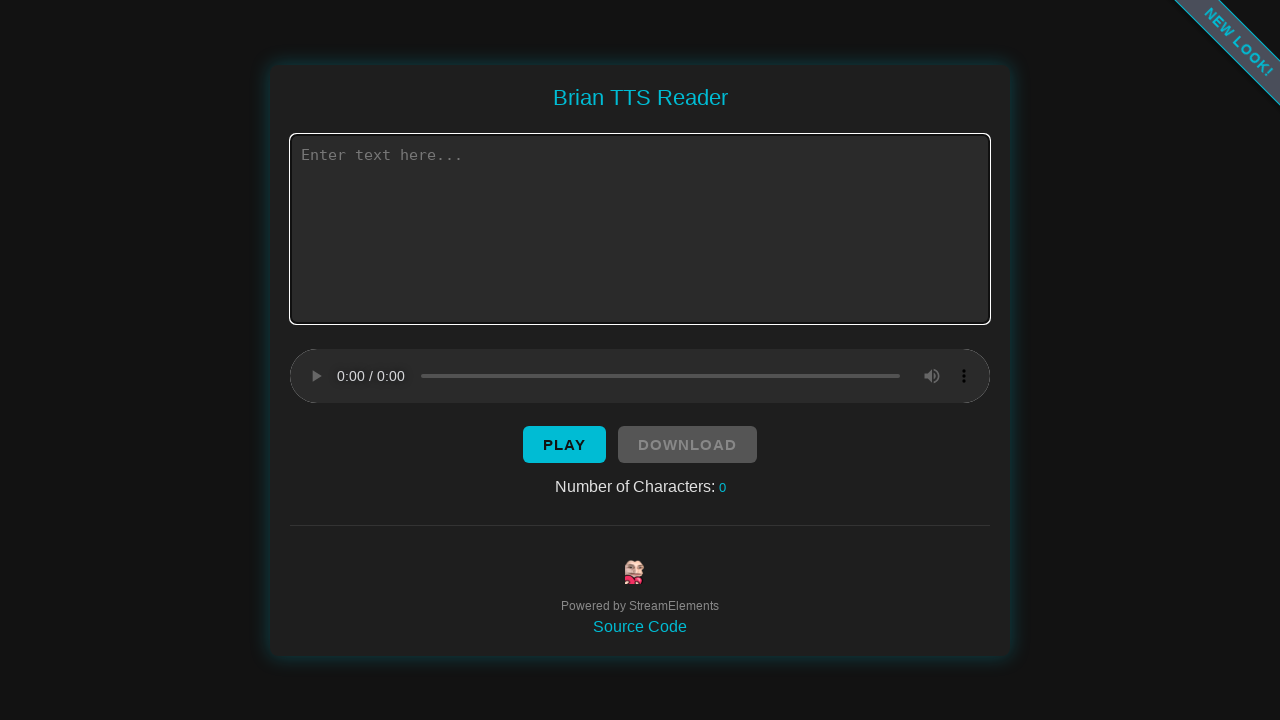

Cleared text input field on #text
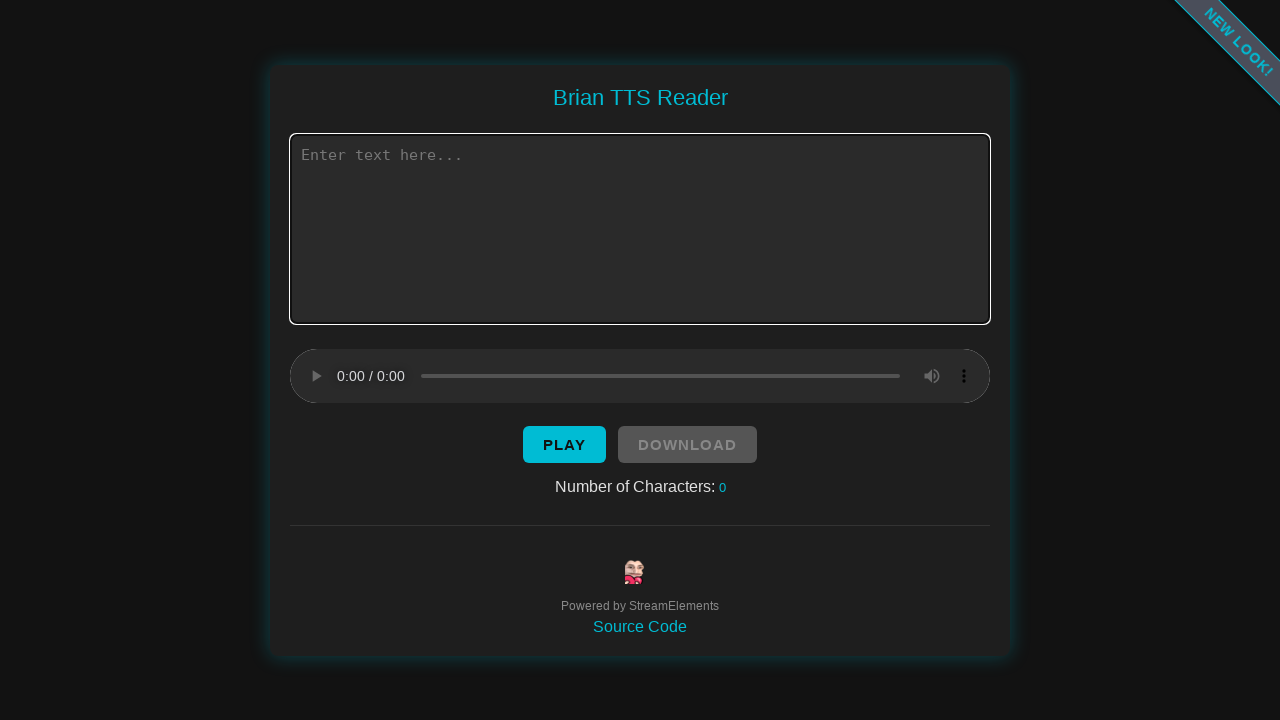

Entered first text: 'Hello sir, I am Jarvis and fully operational.' on #text
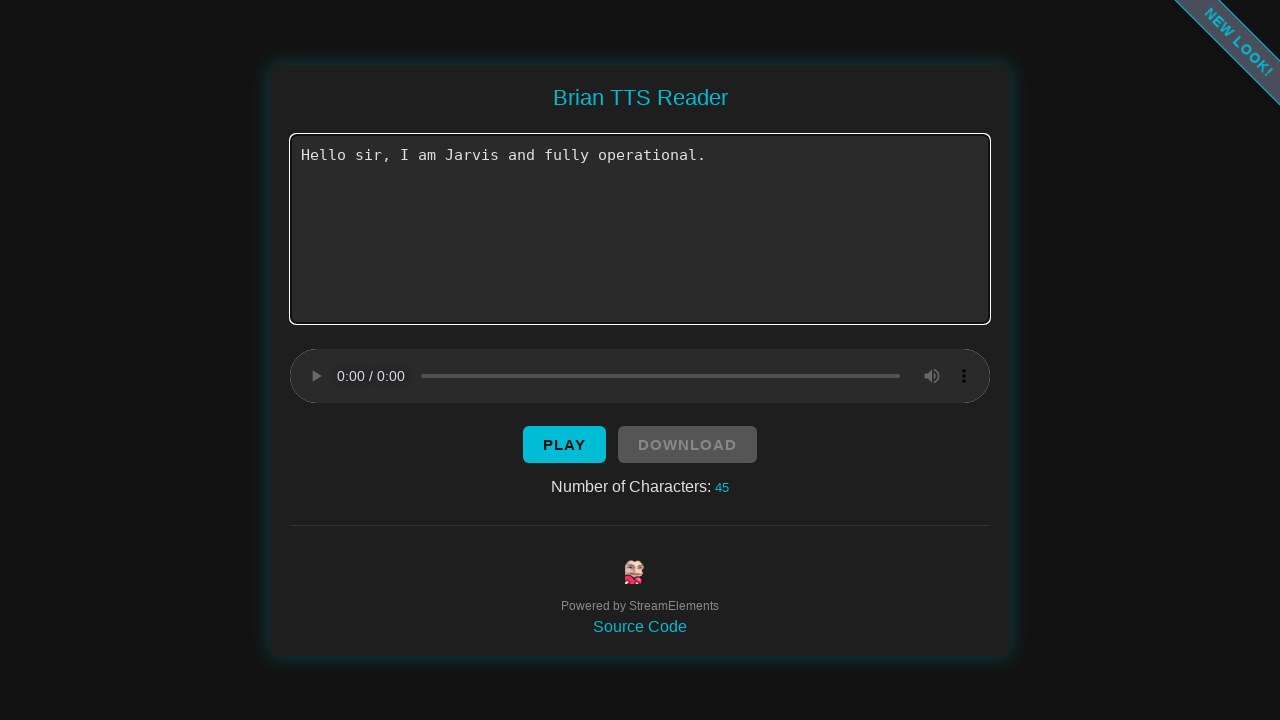

Clicked speak button to trigger speech synthesis for first text at (564, 444) on #button
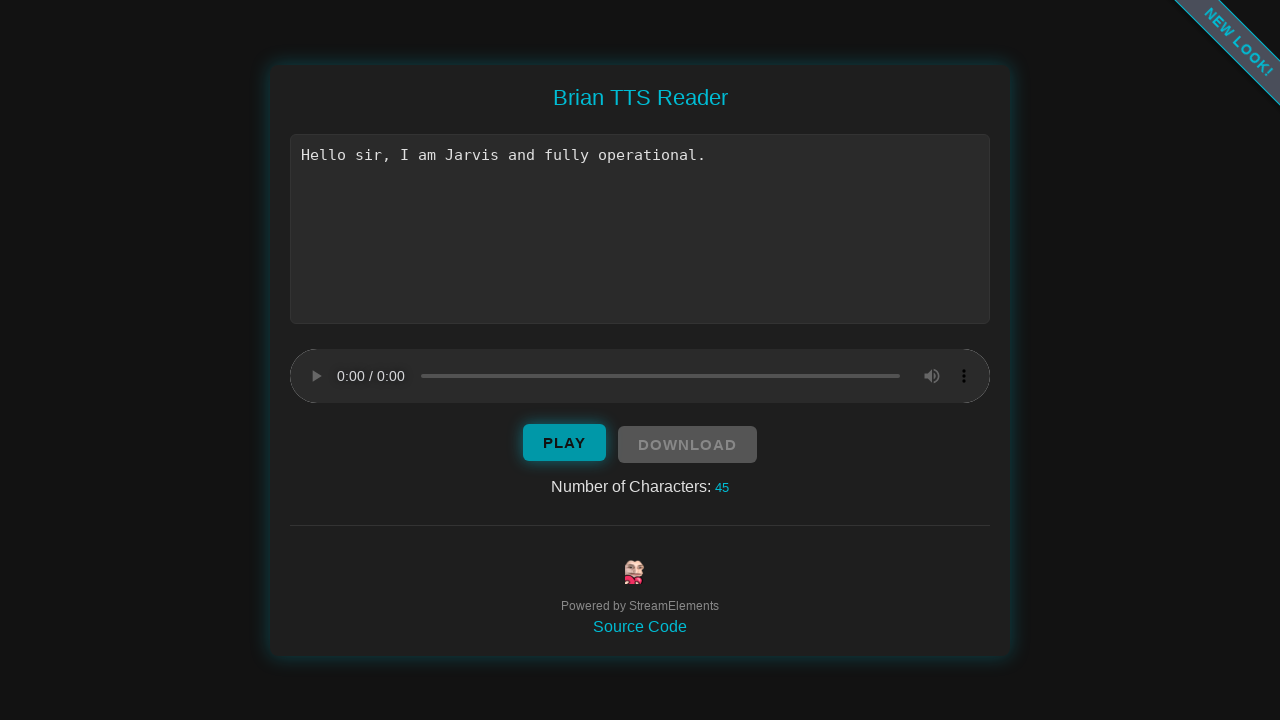

Waited 2 seconds for speech processing to complete
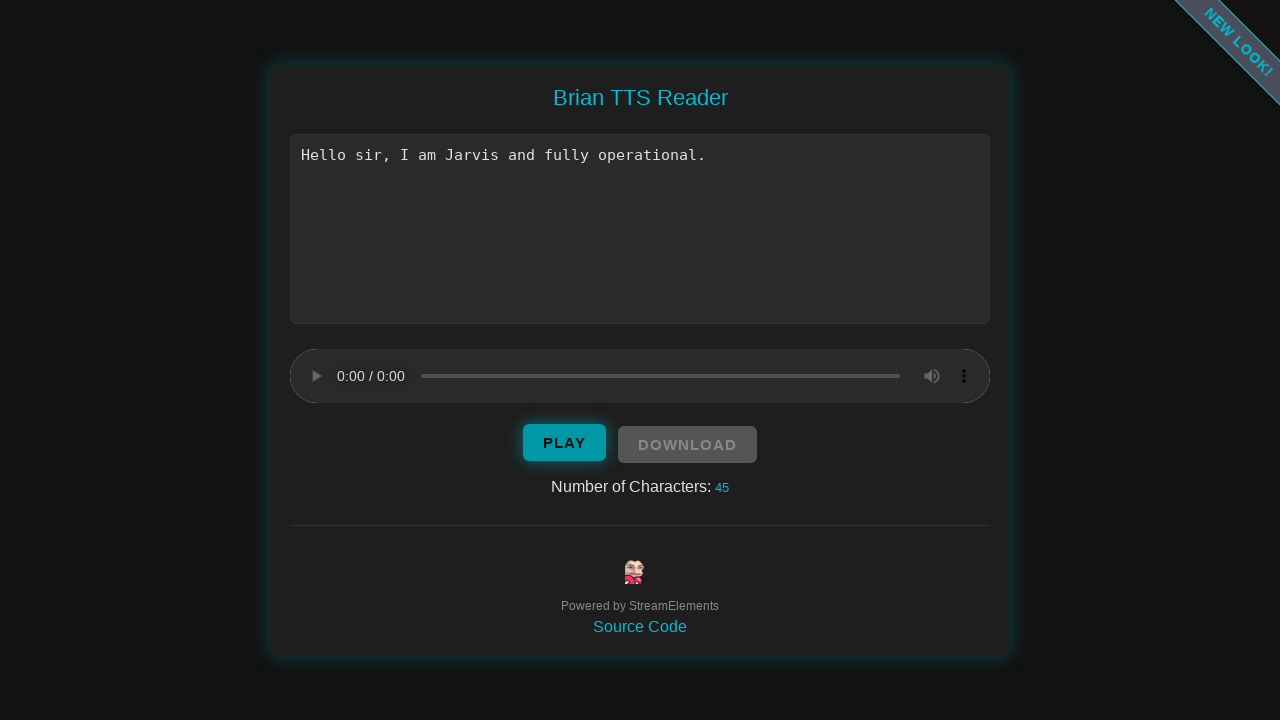

Cleared text input field on #text
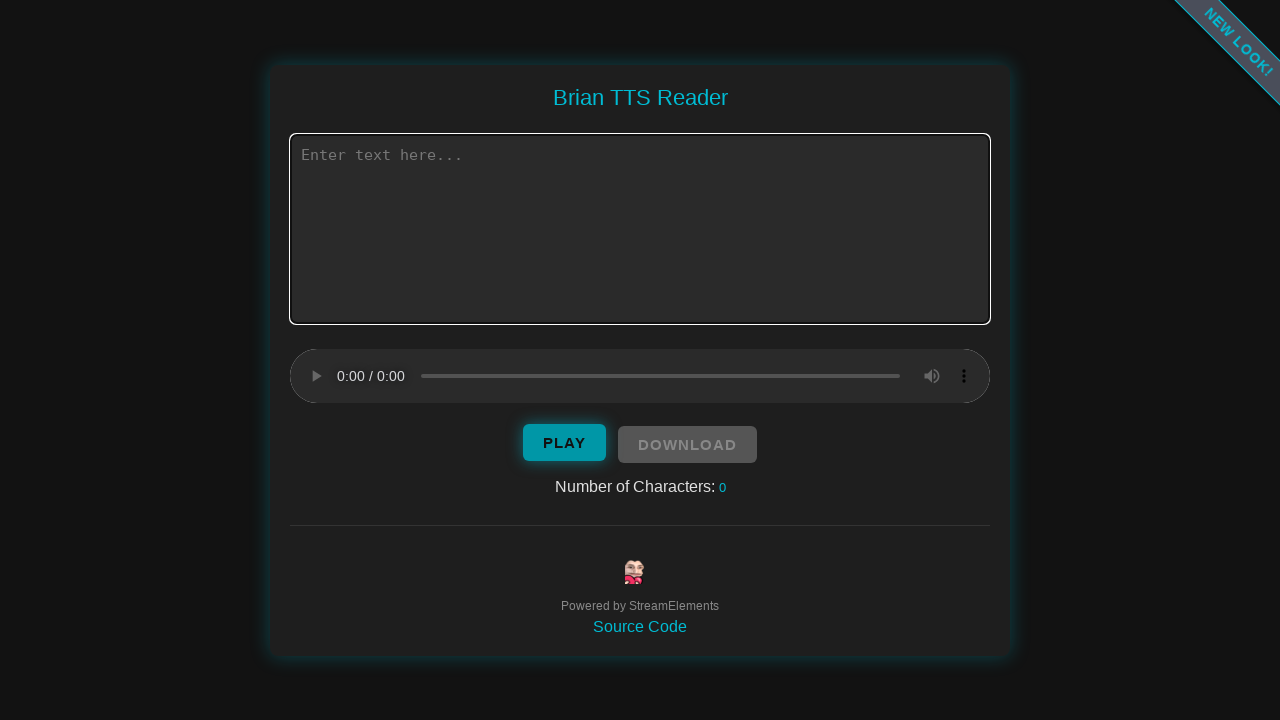

Entered second text: 'How are you doing today, Aniket?' on #text
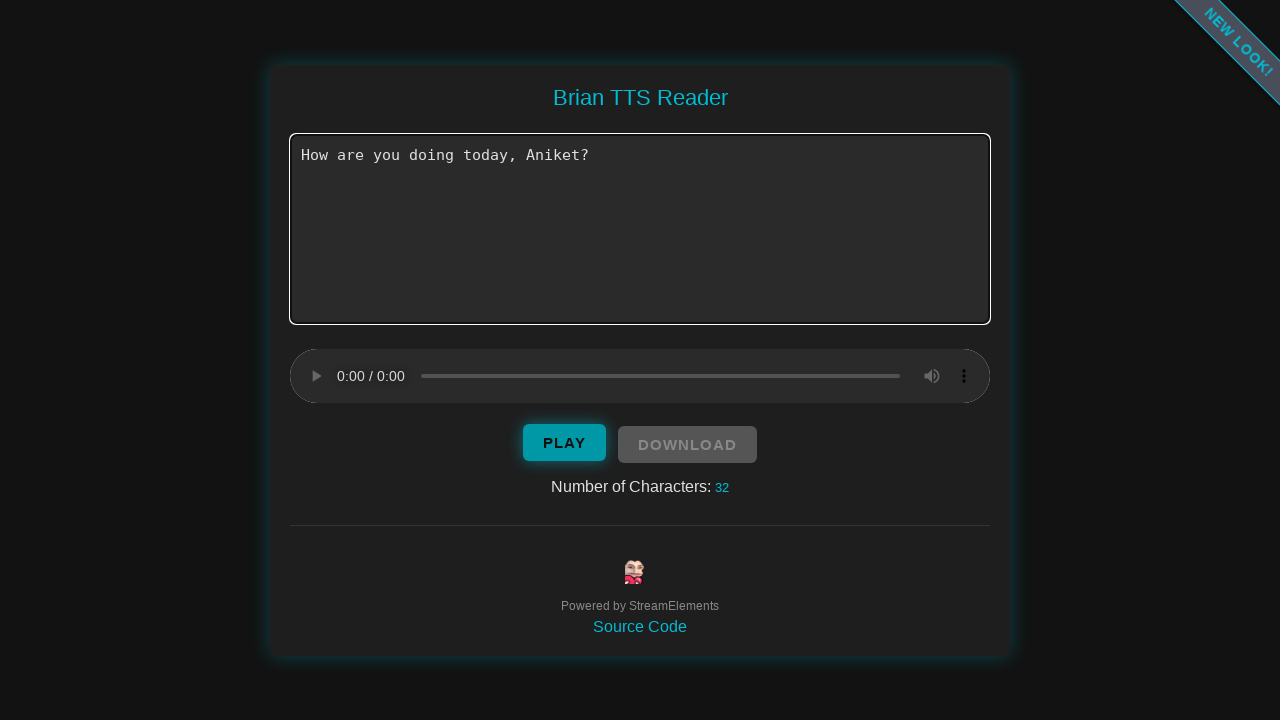

Clicked speak button to trigger speech synthesis for second text at (564, 442) on #button
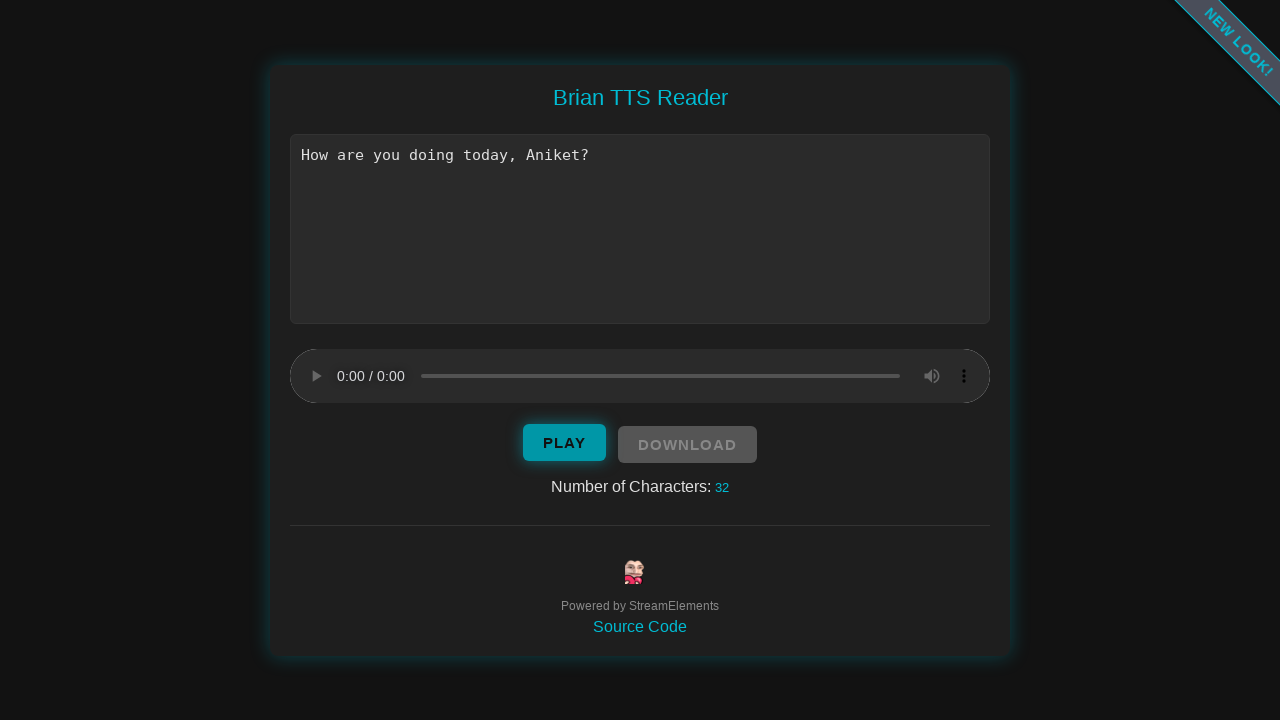

Waited 1.8 seconds for speech processing to complete
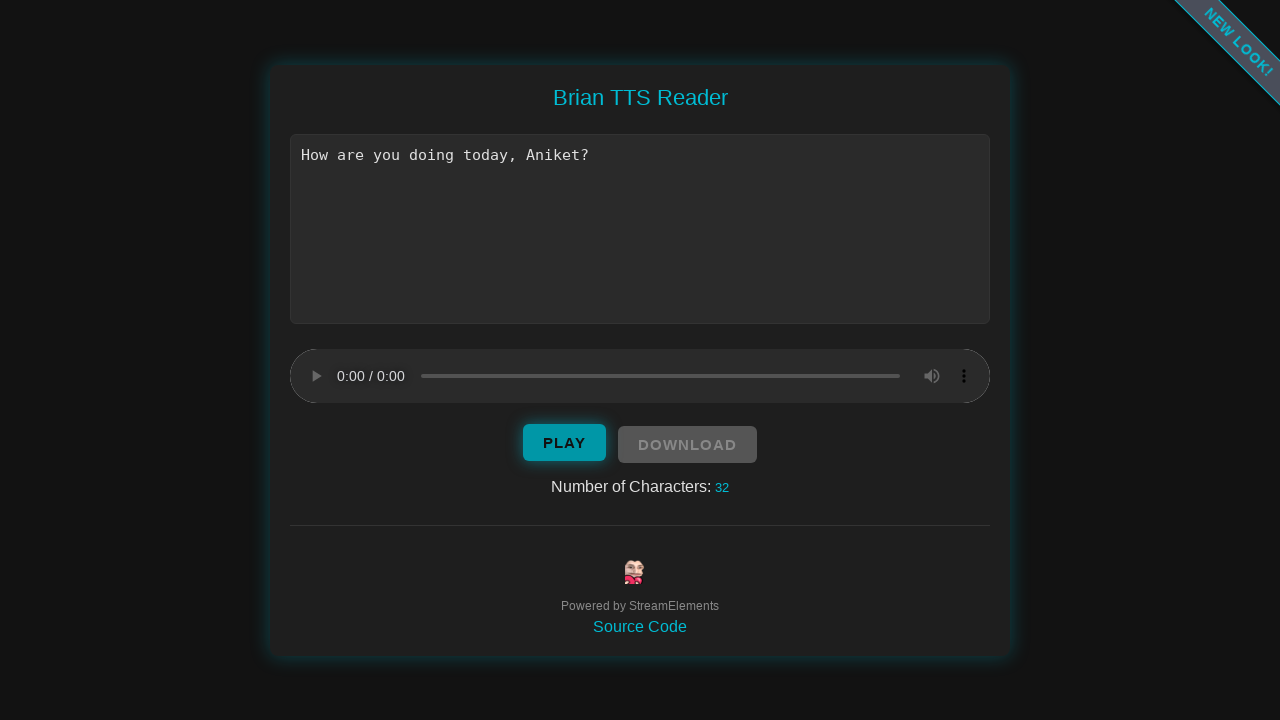

Cleared text input field on #text
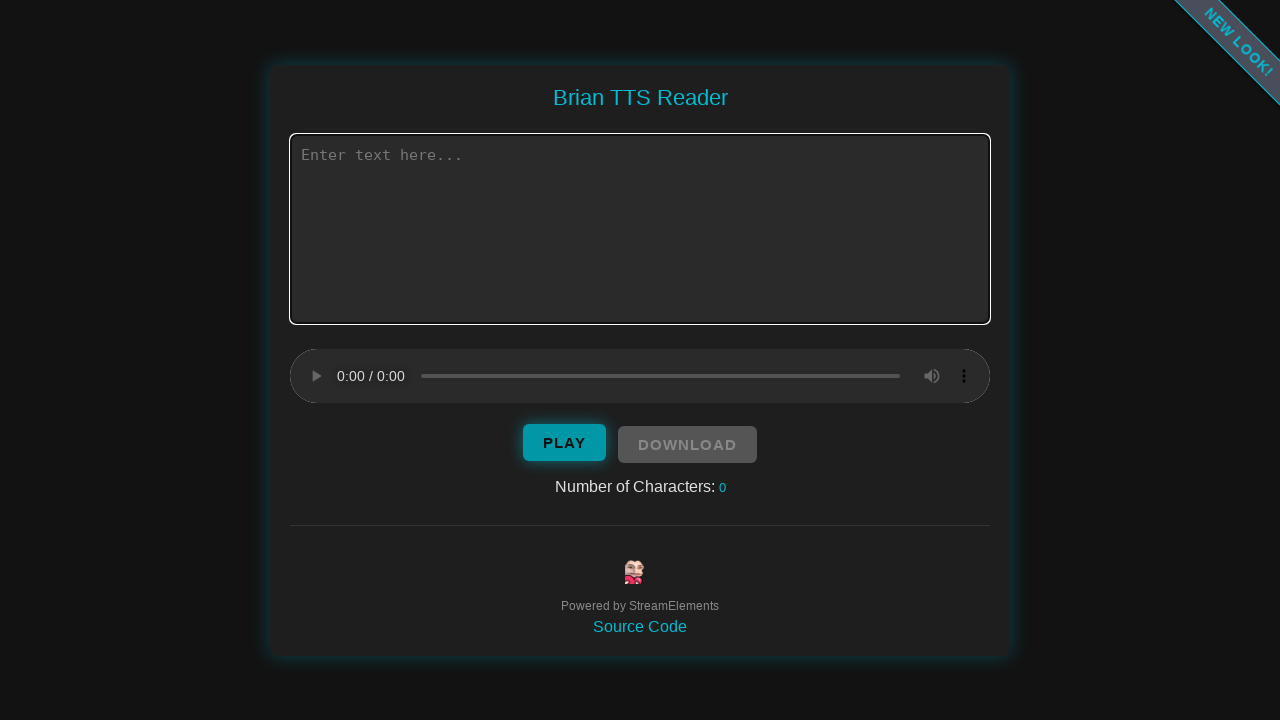

Entered third text: 'I am here to assist you with any tasks you need help with.' on #text
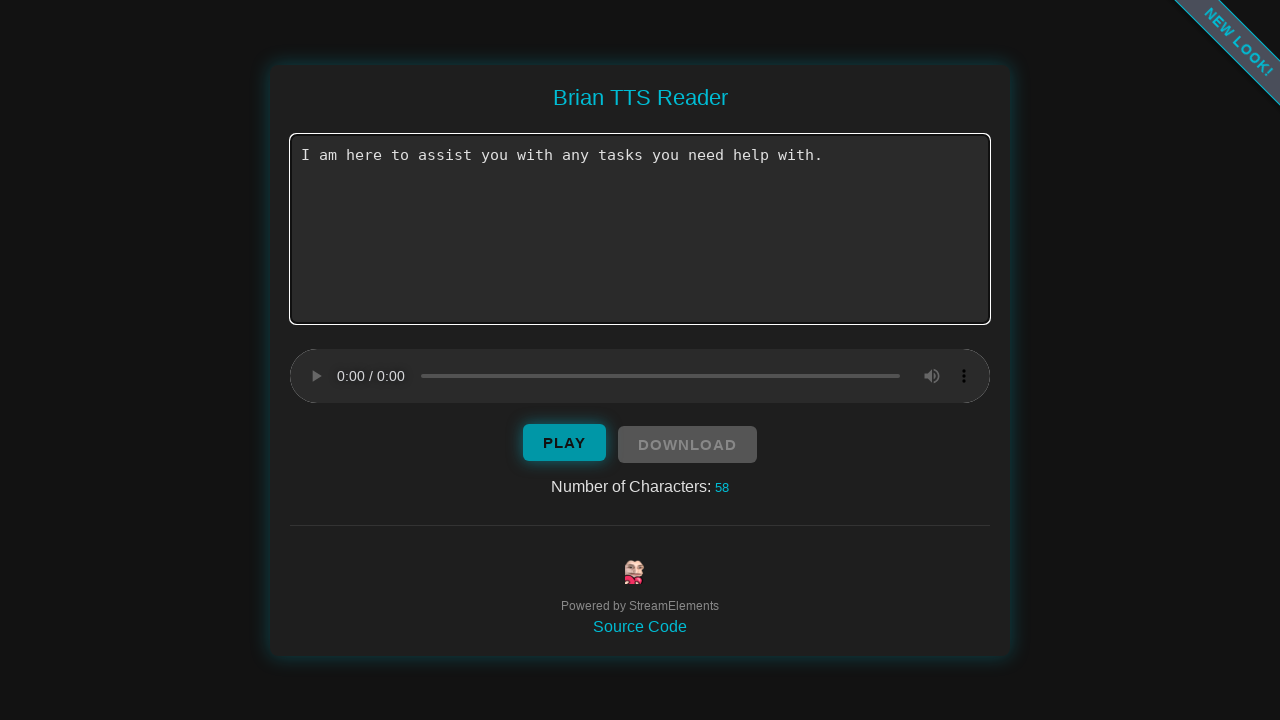

Clicked speak button to trigger speech synthesis for third text at (564, 442) on #button
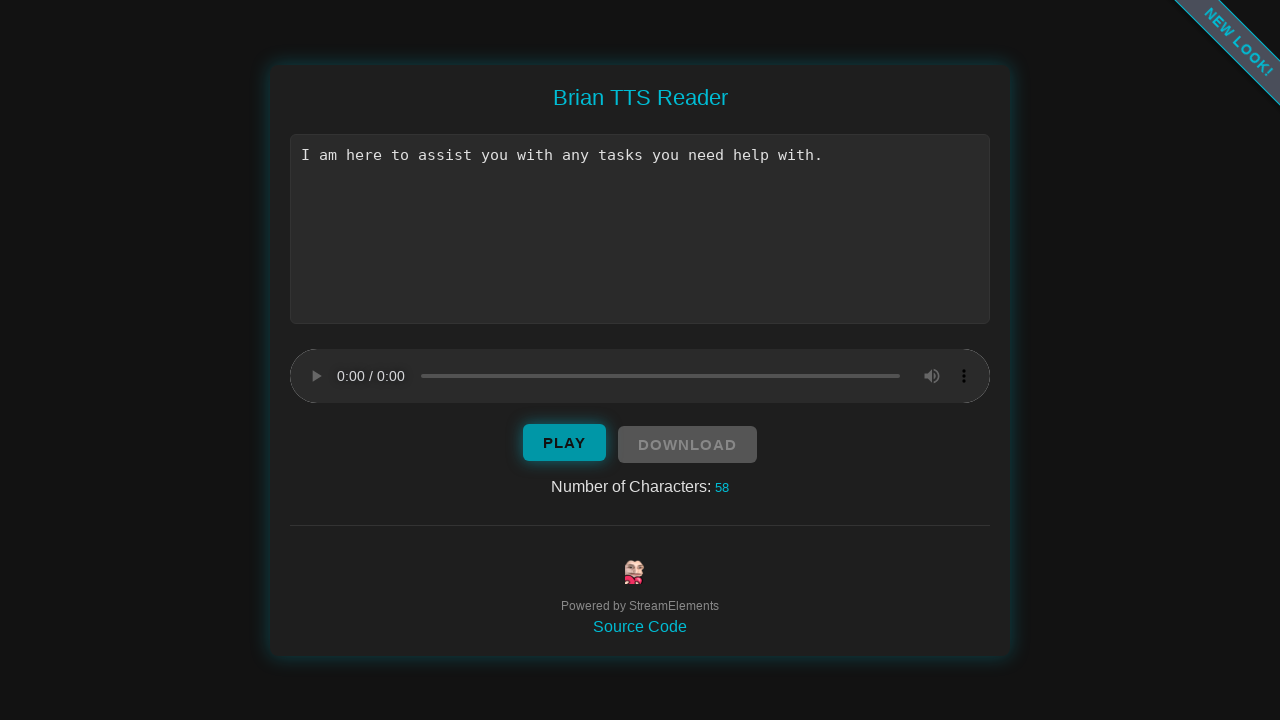

Waited 2.2 seconds for speech processing to complete
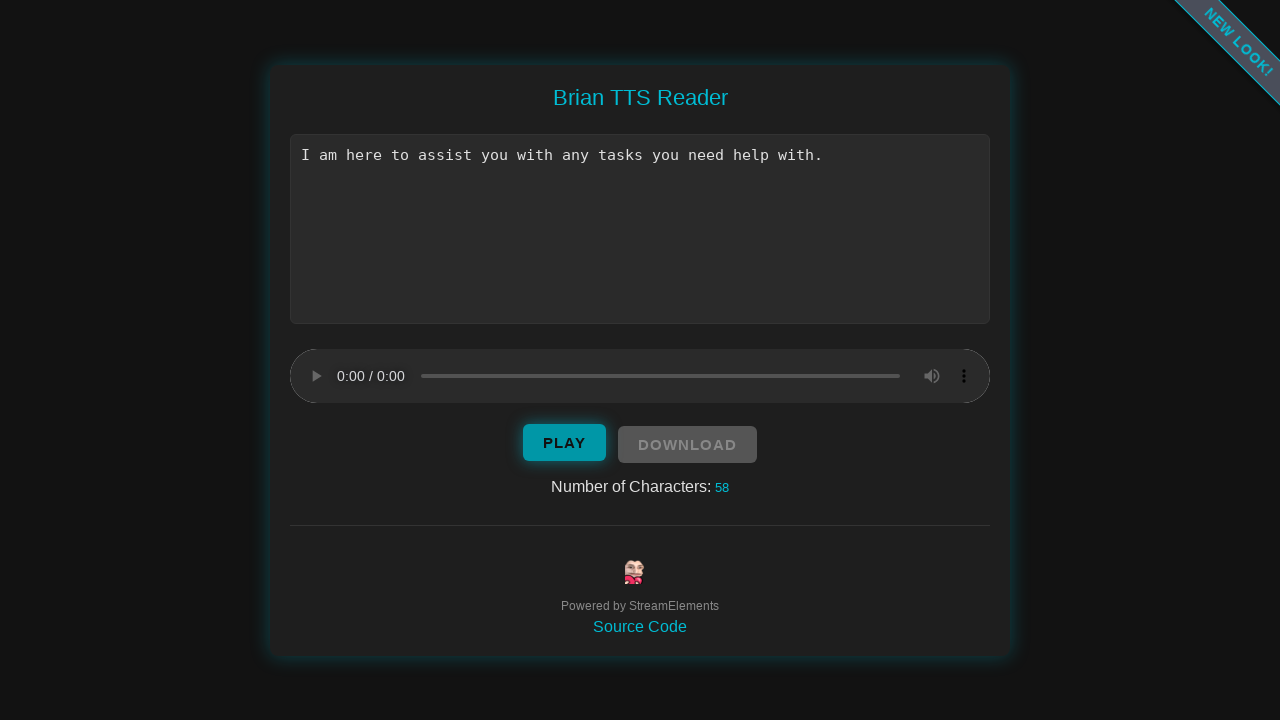

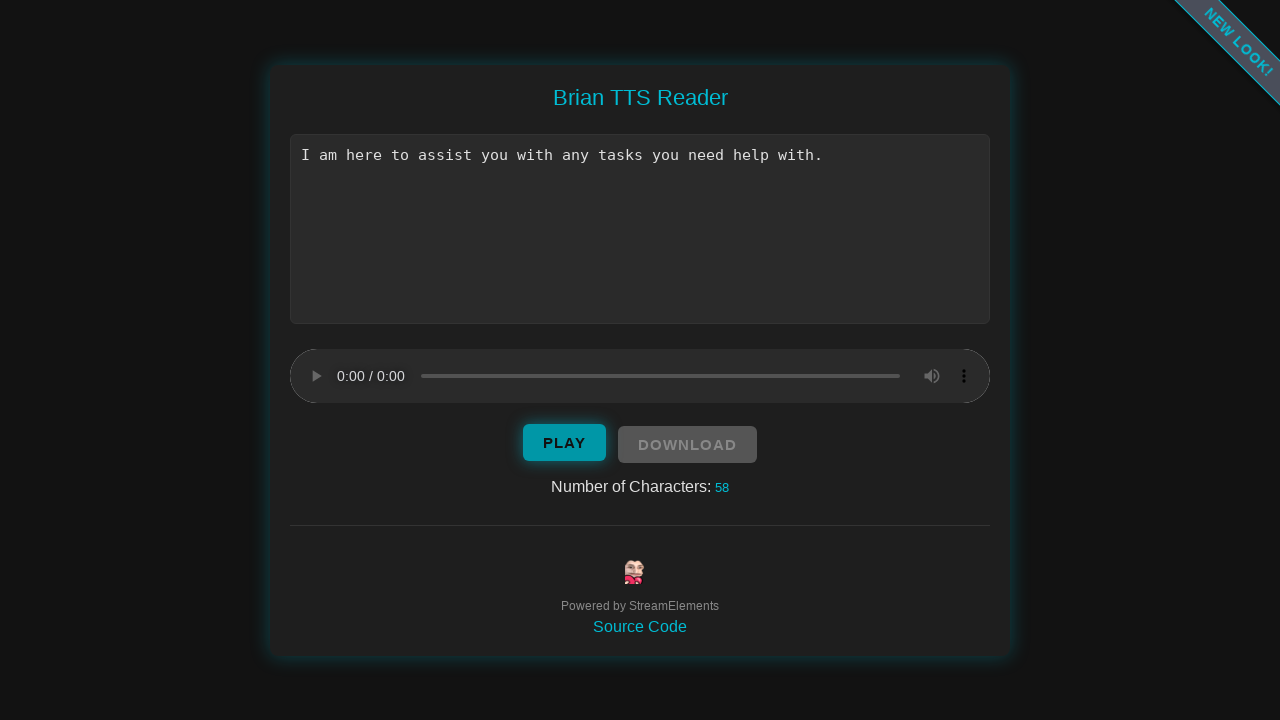